Tests checkbox functionality on a practice automation page by clicking a checkbox multiple times and verifying its selection state, then counts the total number of checkboxes on the page.

Starting URL: https://rahulshettyacademy.com/AutomationPractice/

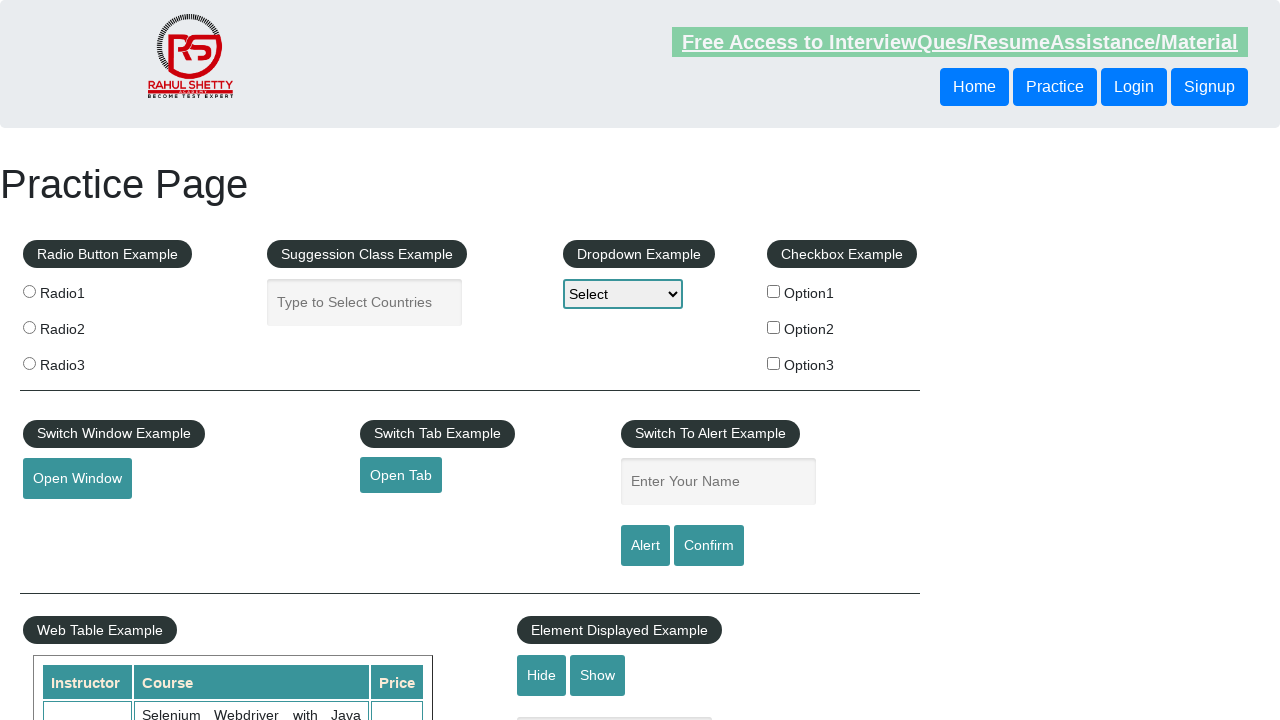

Located first checkbox with id 'checkBoxOption1'
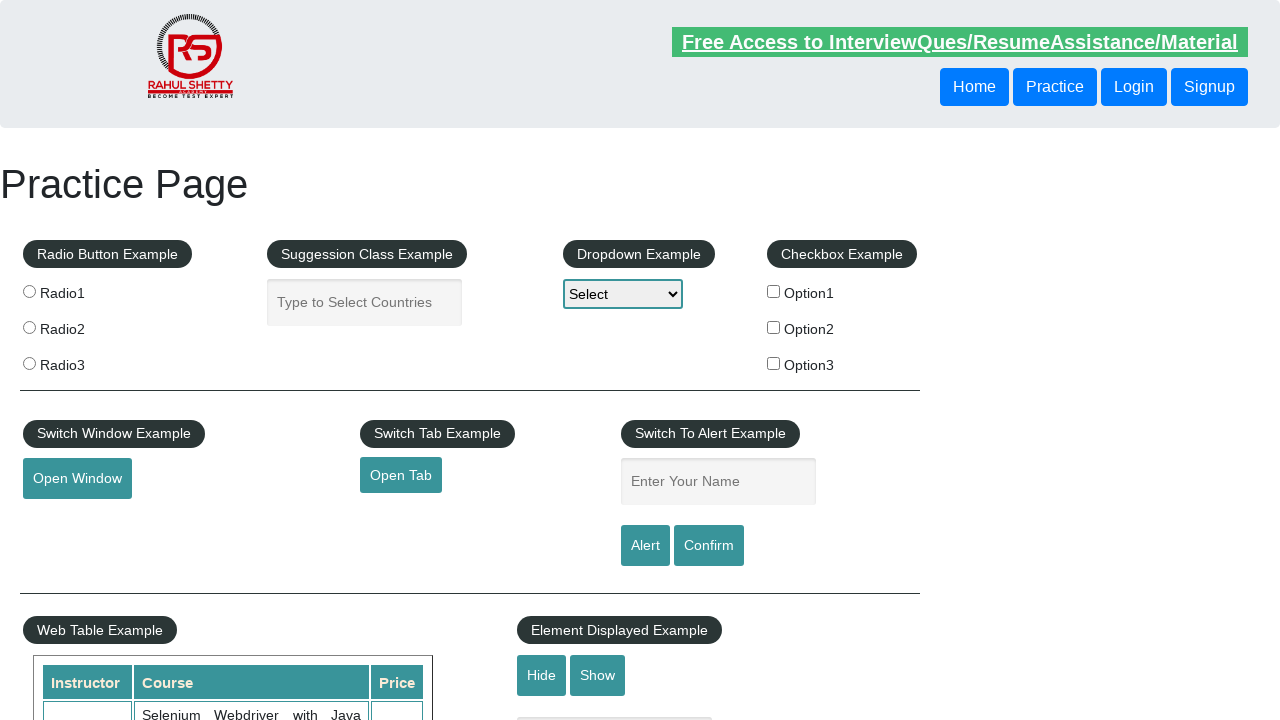

Checked initial state of checkbox: False
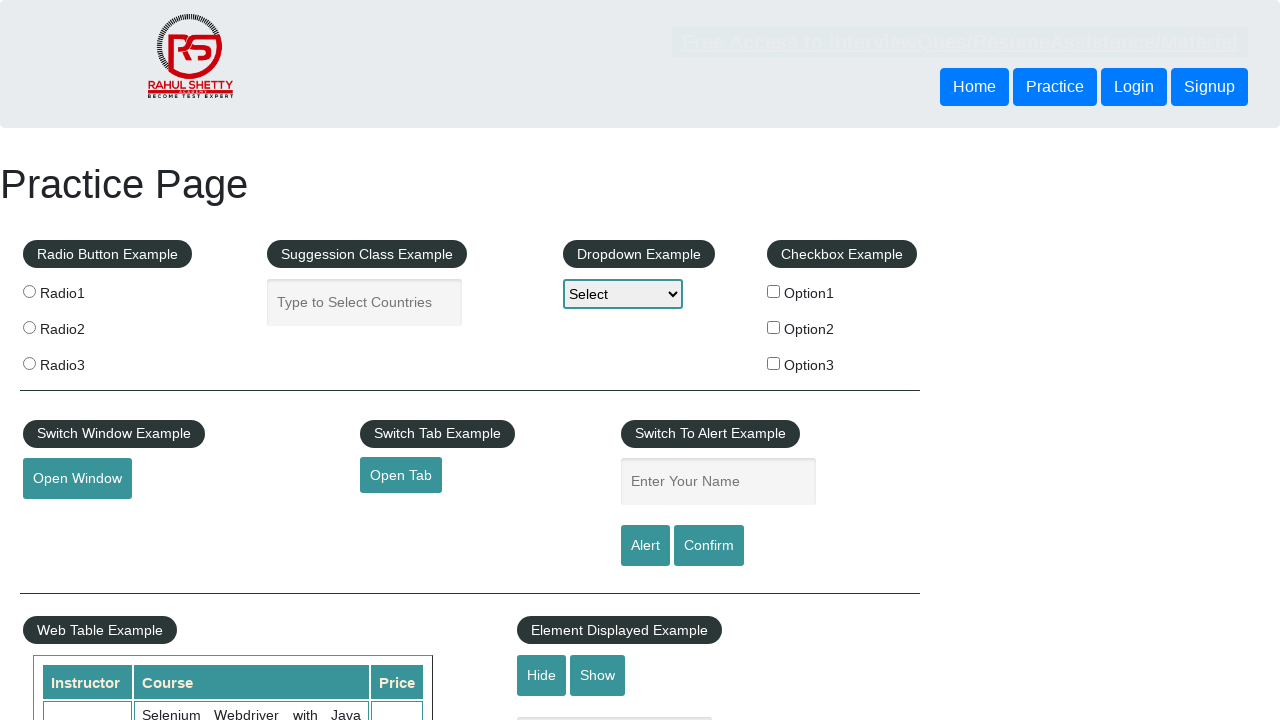

Clicked checkbox to select it at (774, 291) on input#checkBoxOption1
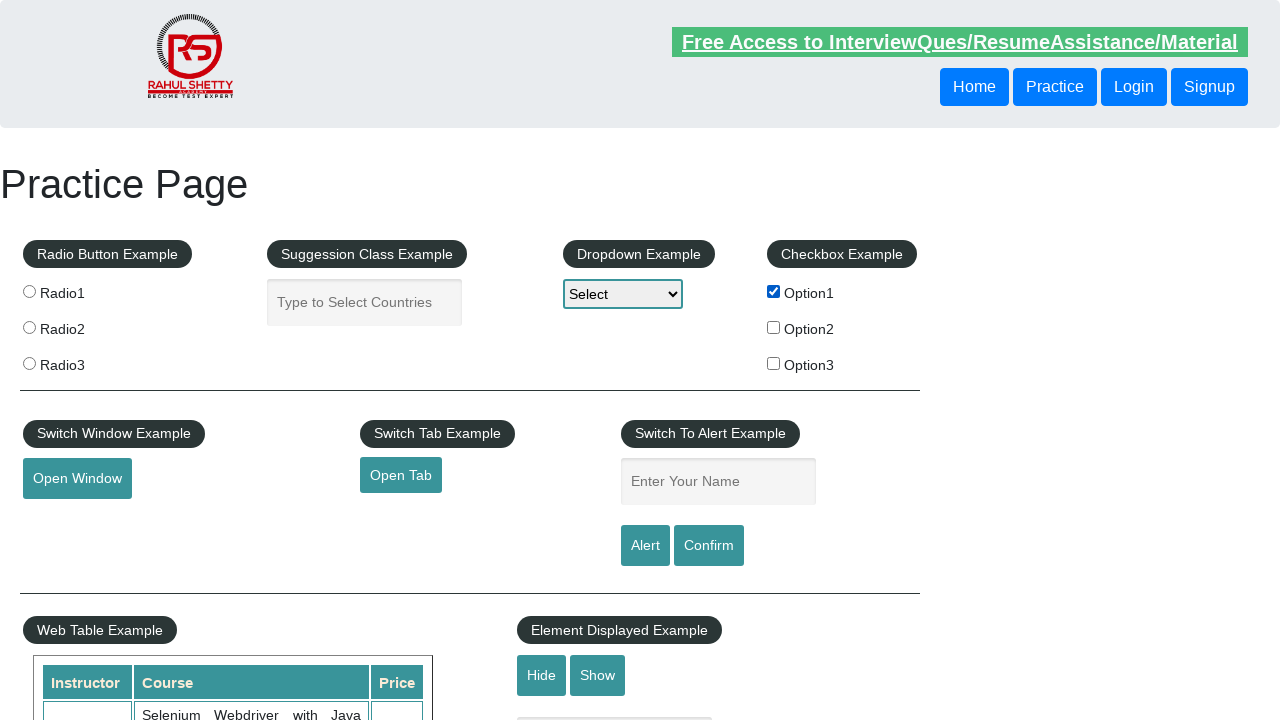

Verified checkbox state after first click: True
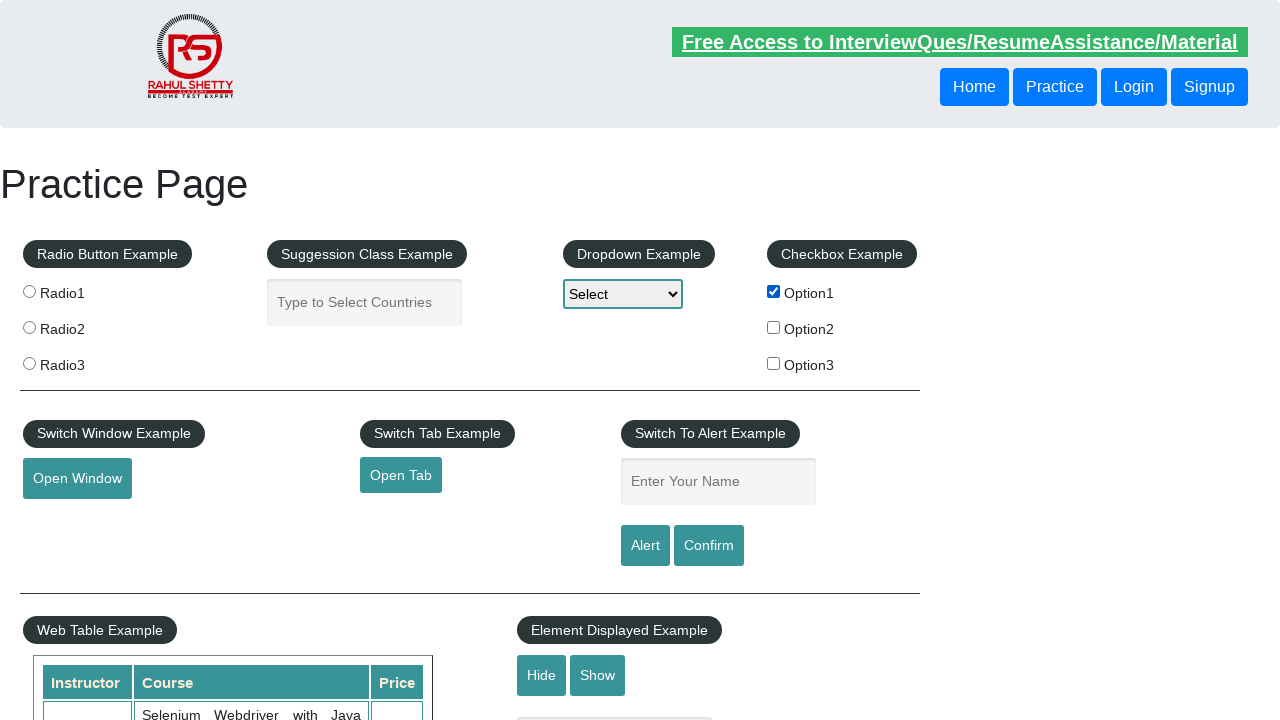

Clicked checkbox again to deselect it at (774, 291) on input#checkBoxOption1
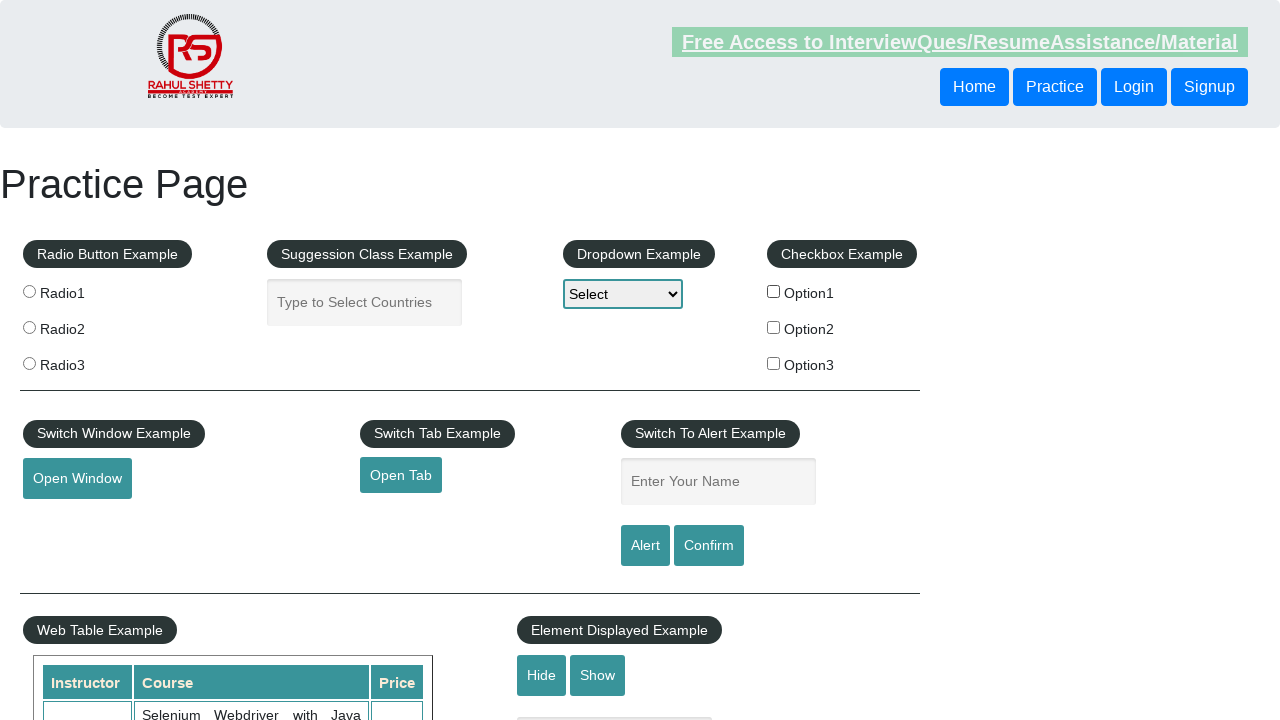

Verified checkbox state after second click: False
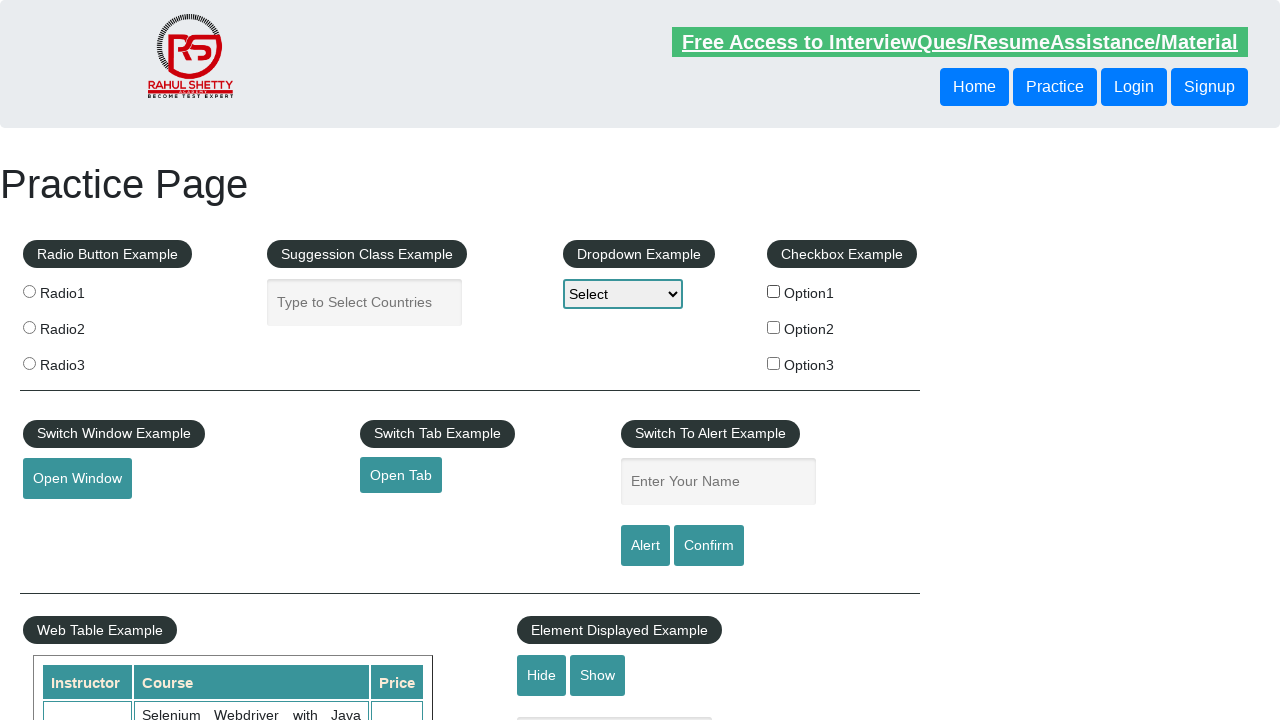

Located all checkboxes on the page
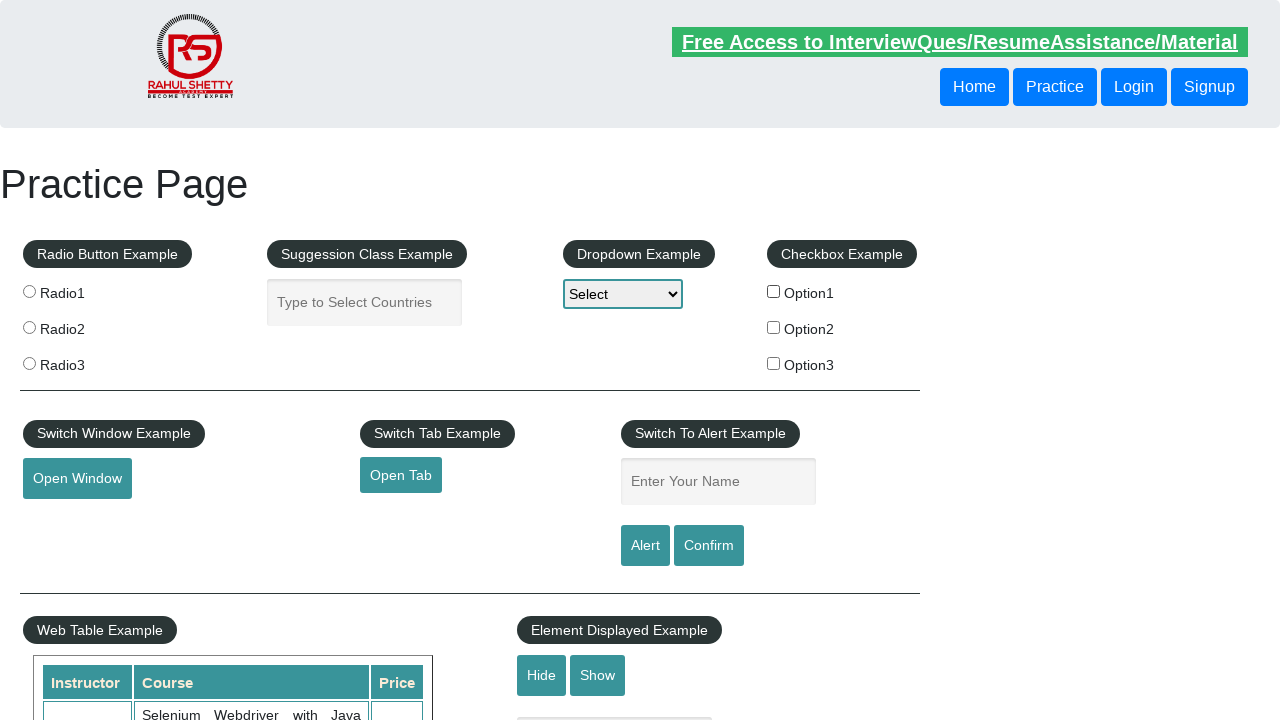

Counted total checkboxes on page: 3
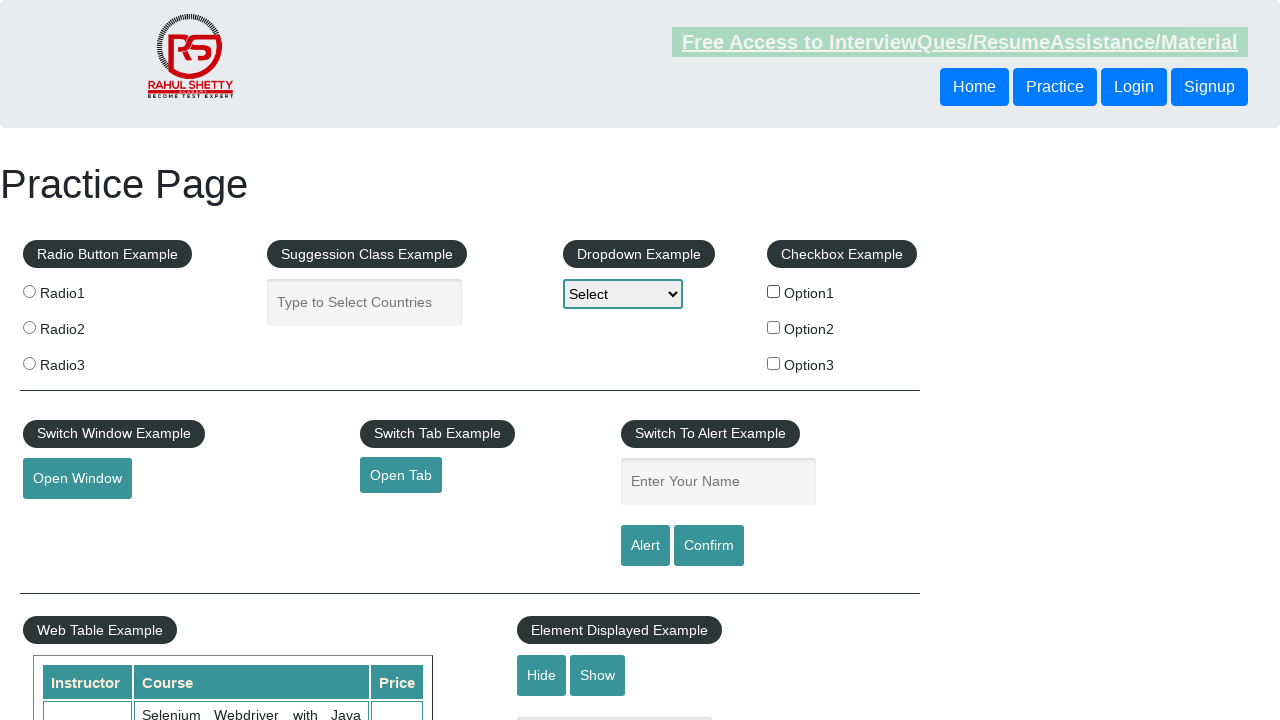

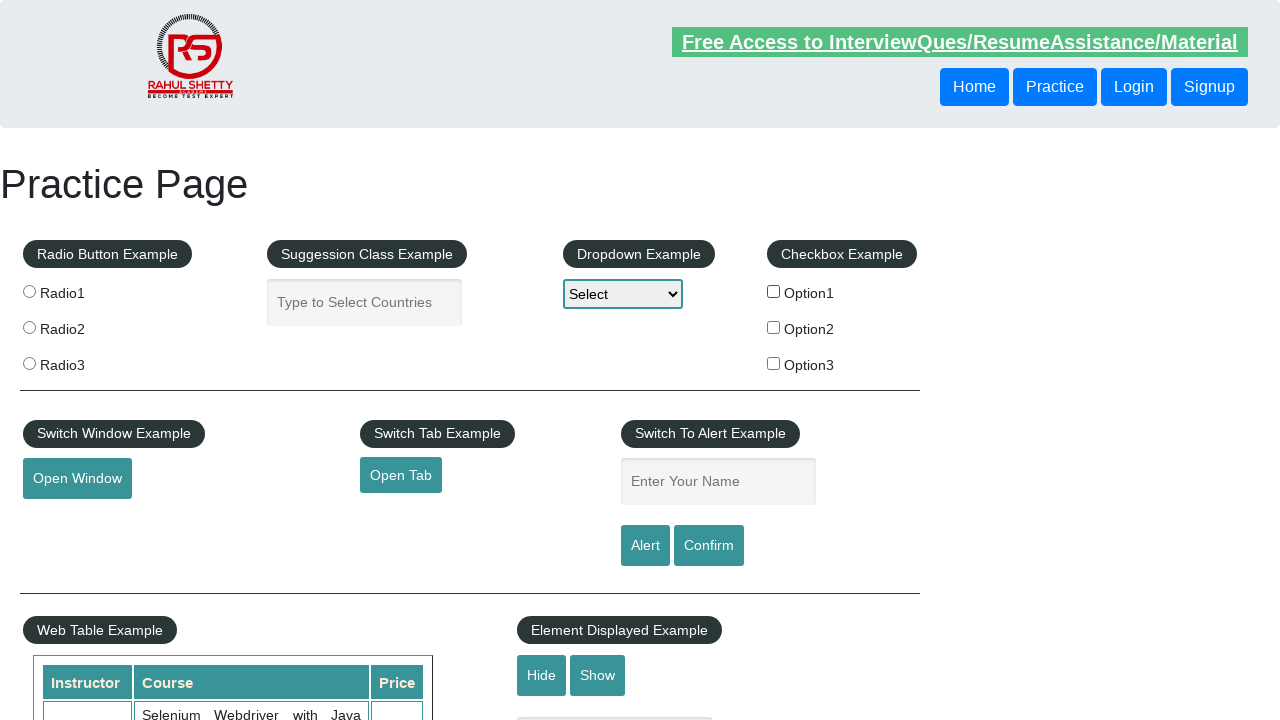